Tests an Angular practice page by filling a name field, clicking on a shop link using JavaScript execution, and scrolling to the bottom of the page

Starting URL: https://rahulshettyacademy.com/angularpractice/

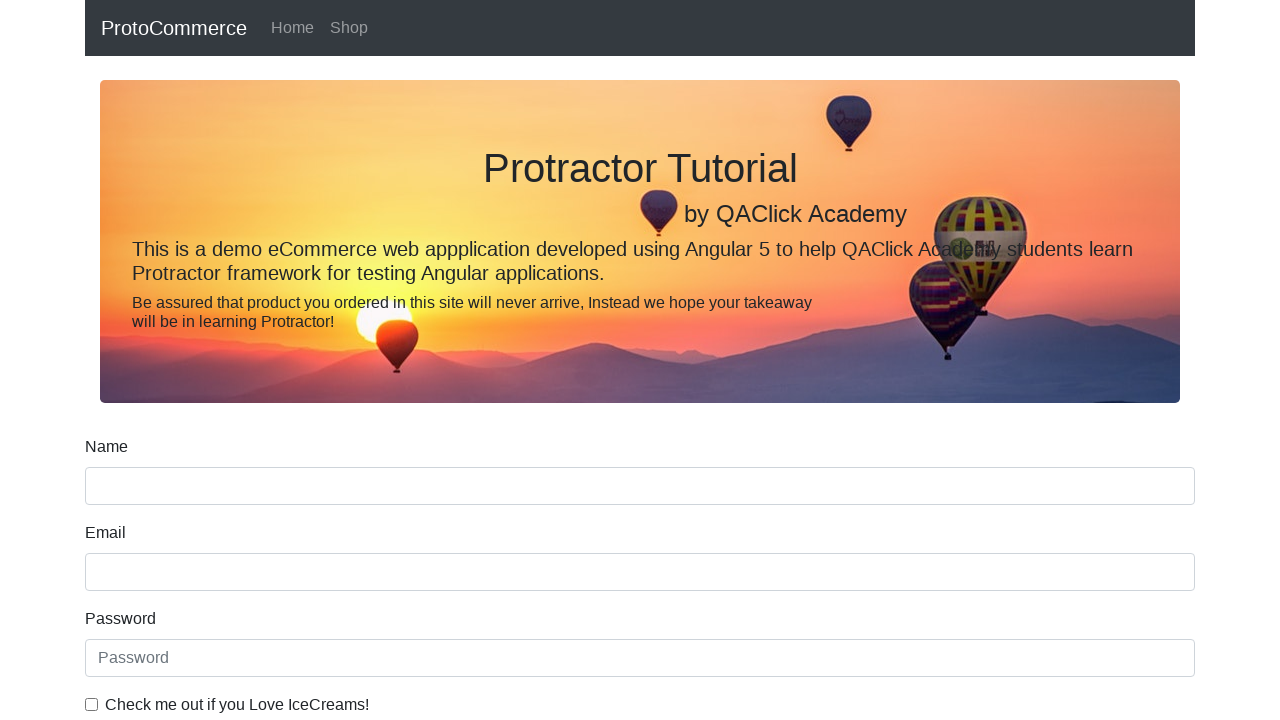

Filled name field with 'hello' on input[name='name']
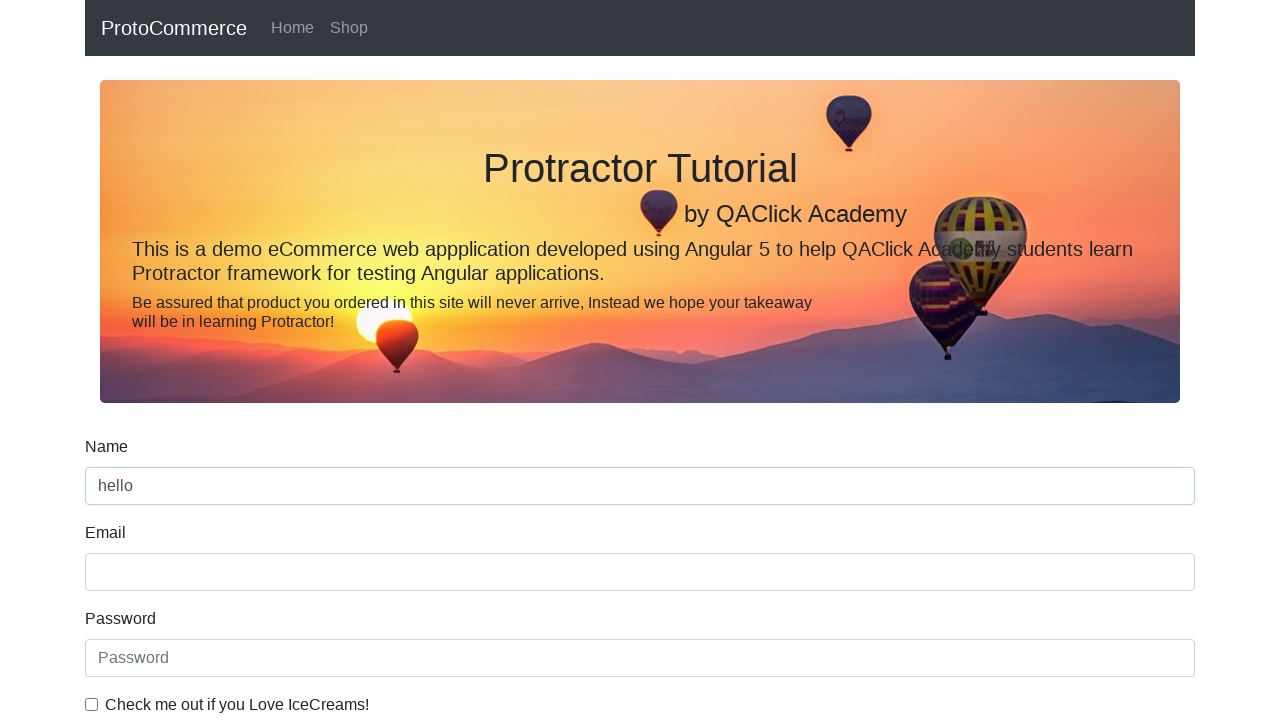

Clicked on shop link at (349, 28) on a[href*='shop']
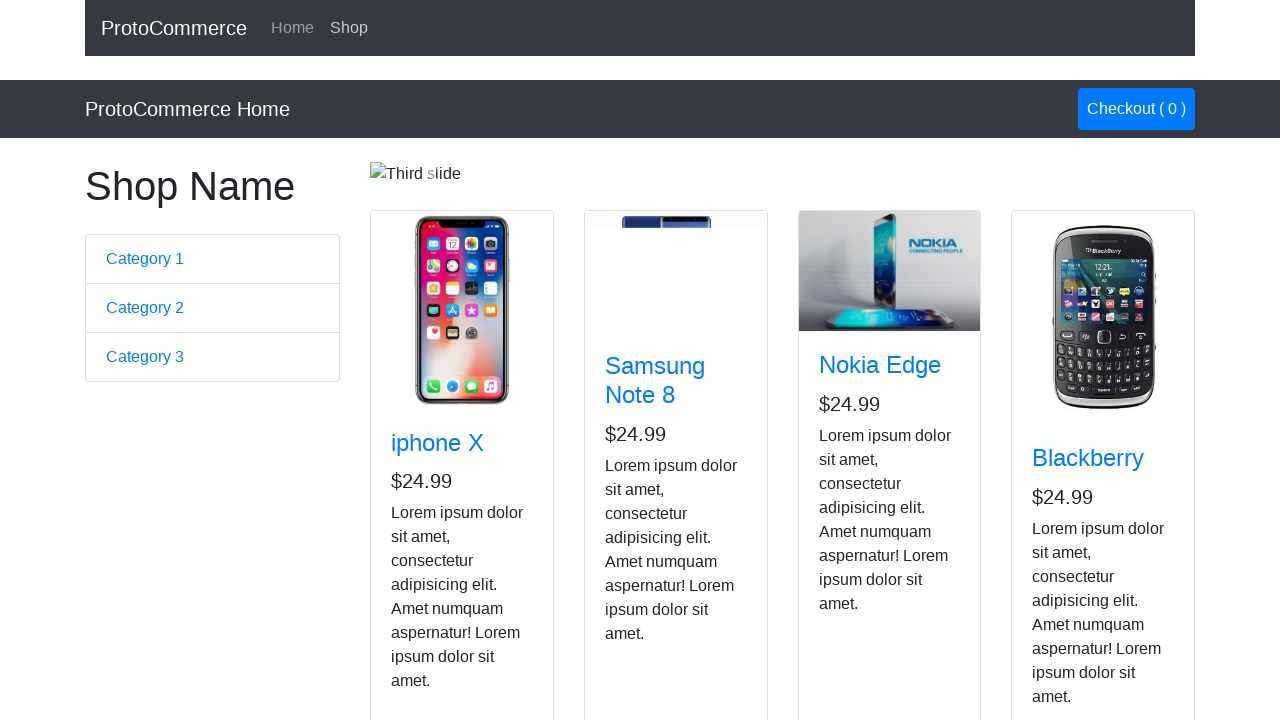

Scrolled to the bottom of the page
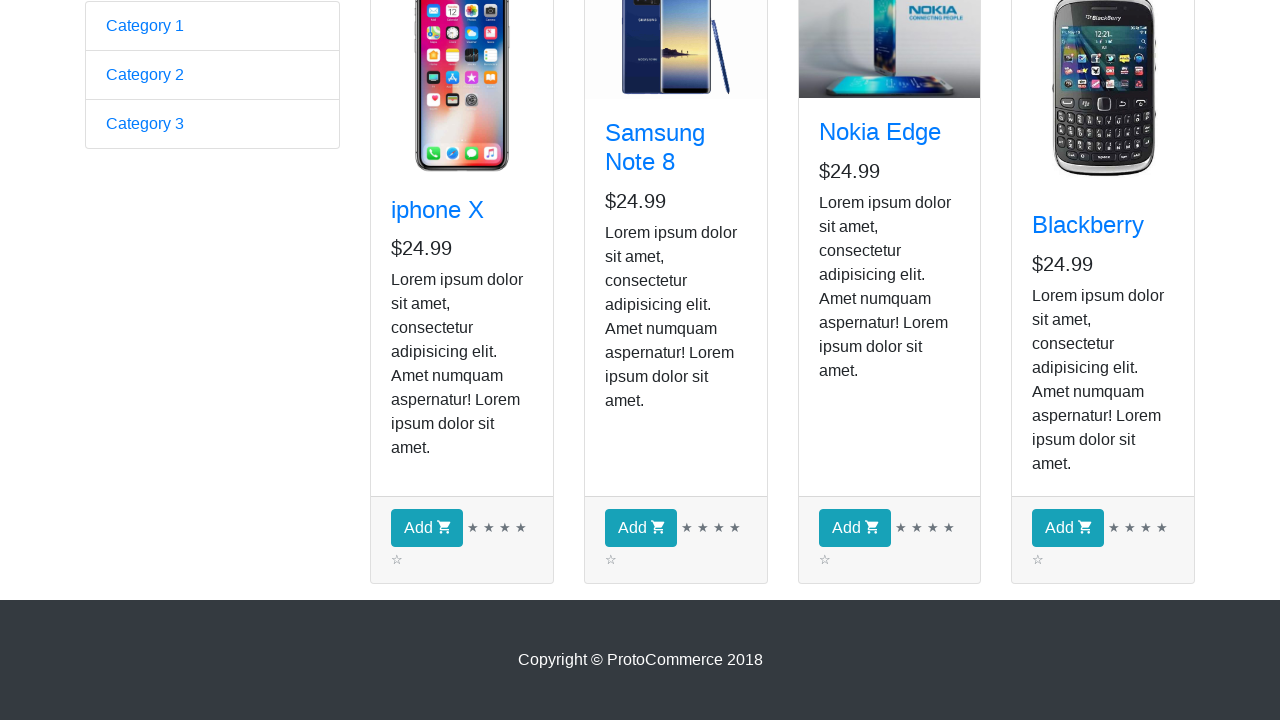

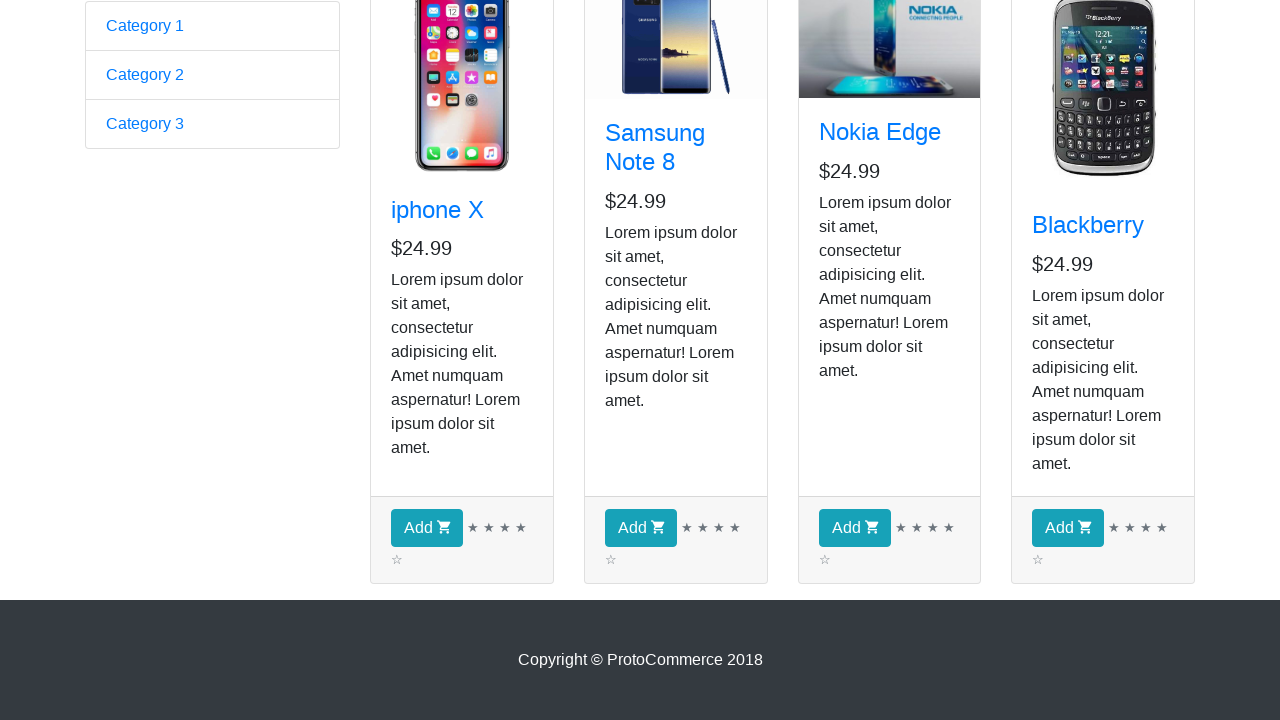